Tests drag and drop functionality within an iframe on jQuery UI demo page by dragging an element and dropping it onto a target

Starting URL: https://jqueryui.com/droppable/

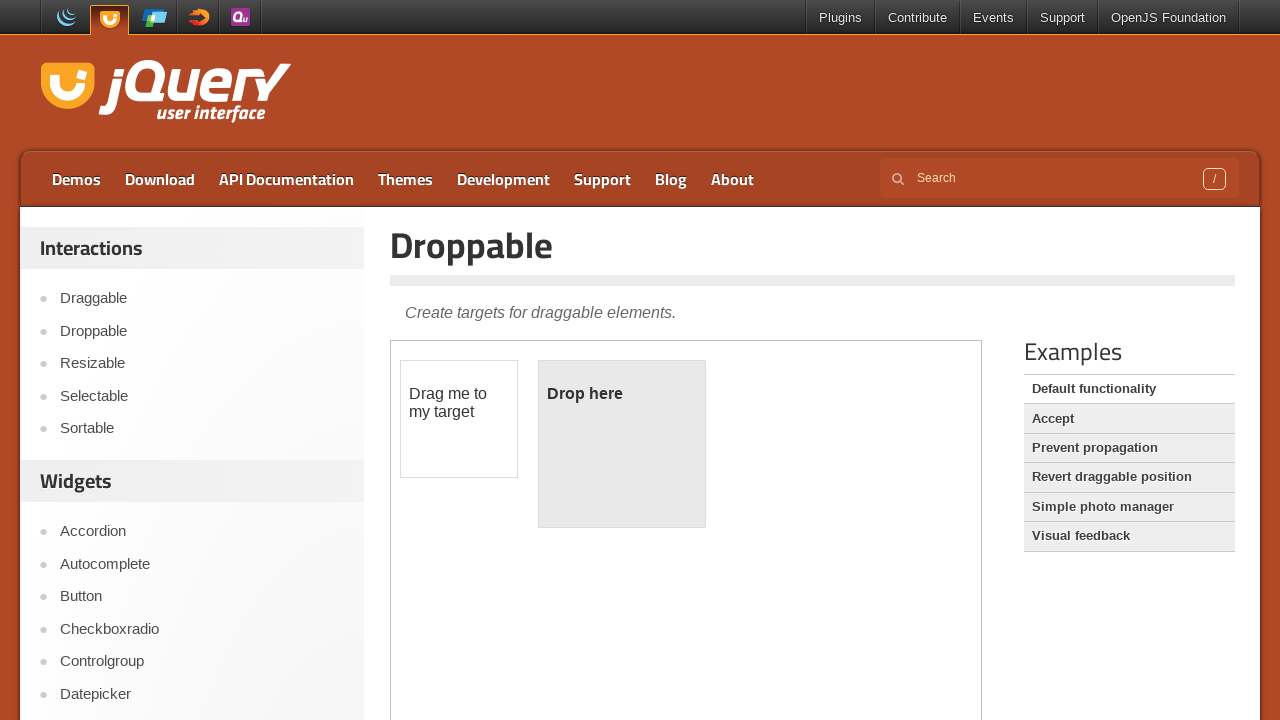

Navigated to jQuery UI droppable demo page
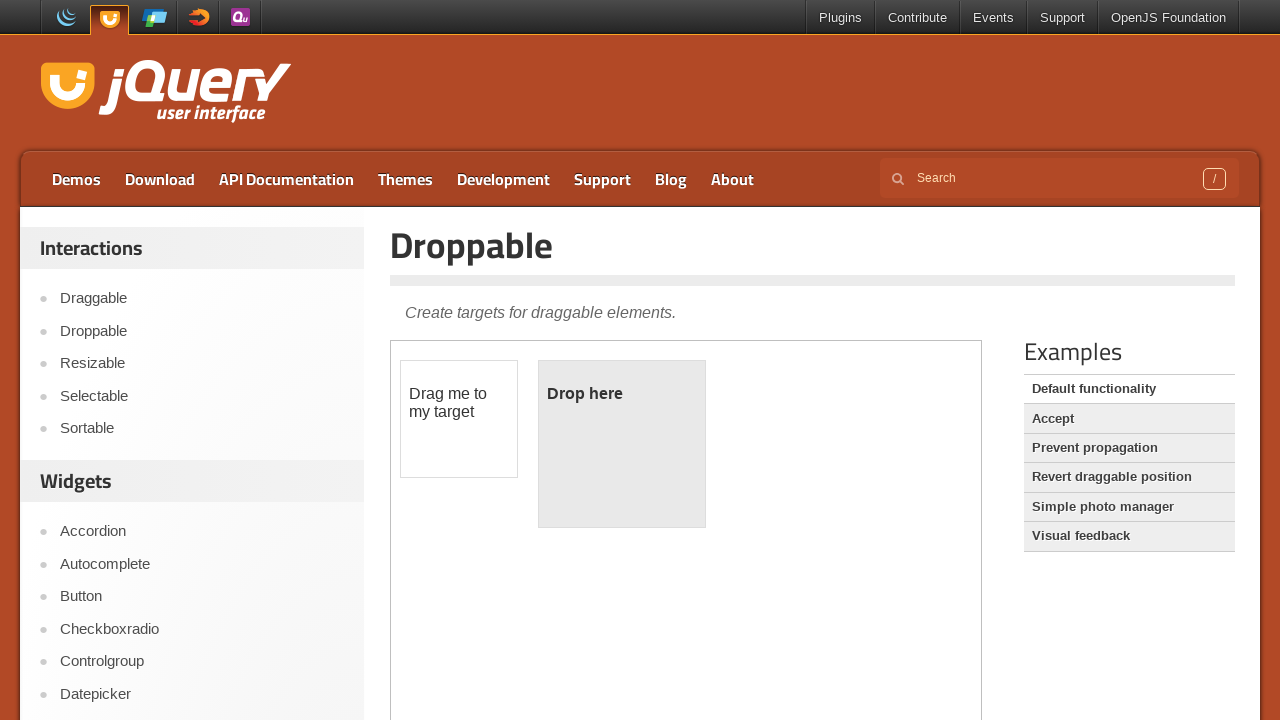

Located the demo iframe
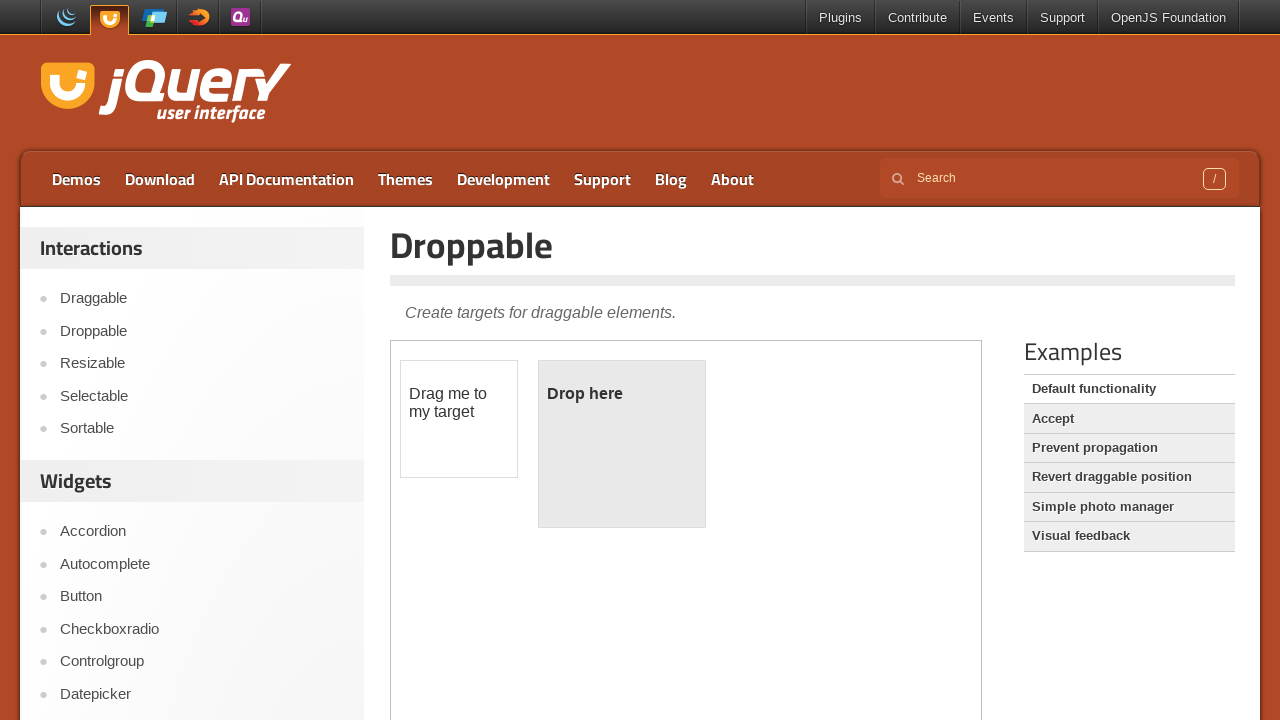

Located the draggable element within iframe
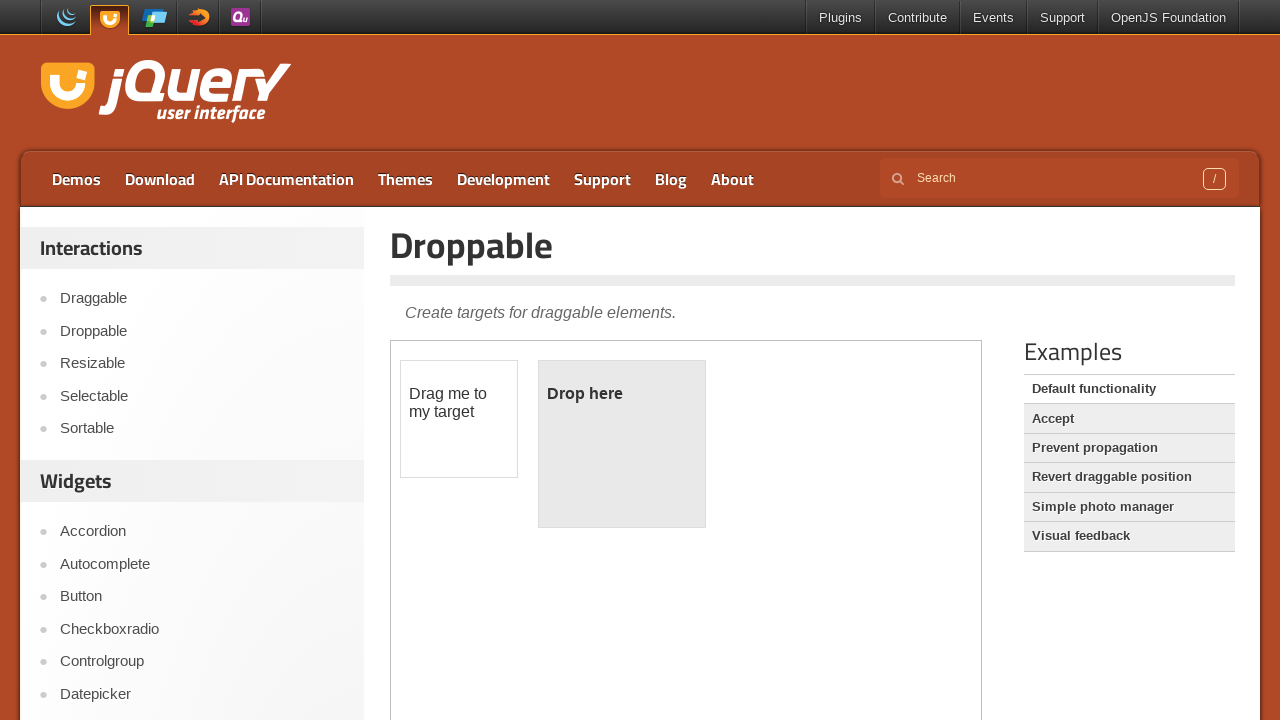

Located the droppable target element within iframe
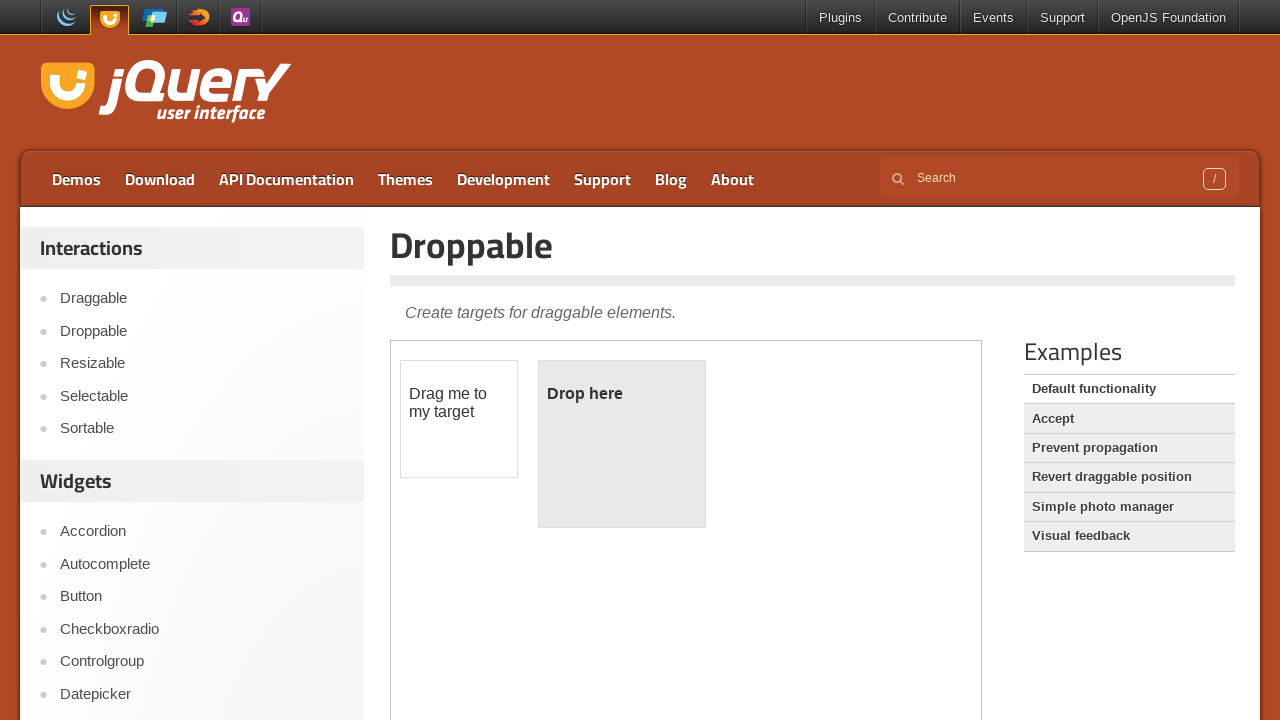

Dragged draggable element onto droppable target at (622, 444)
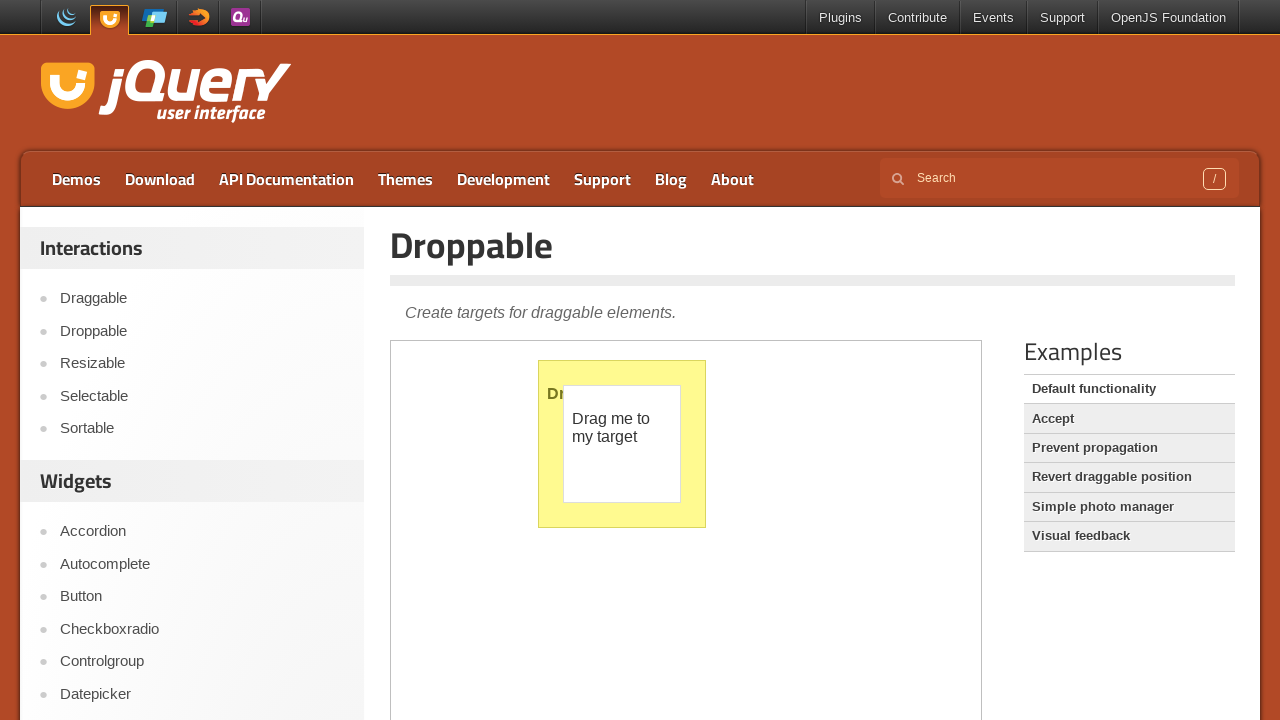

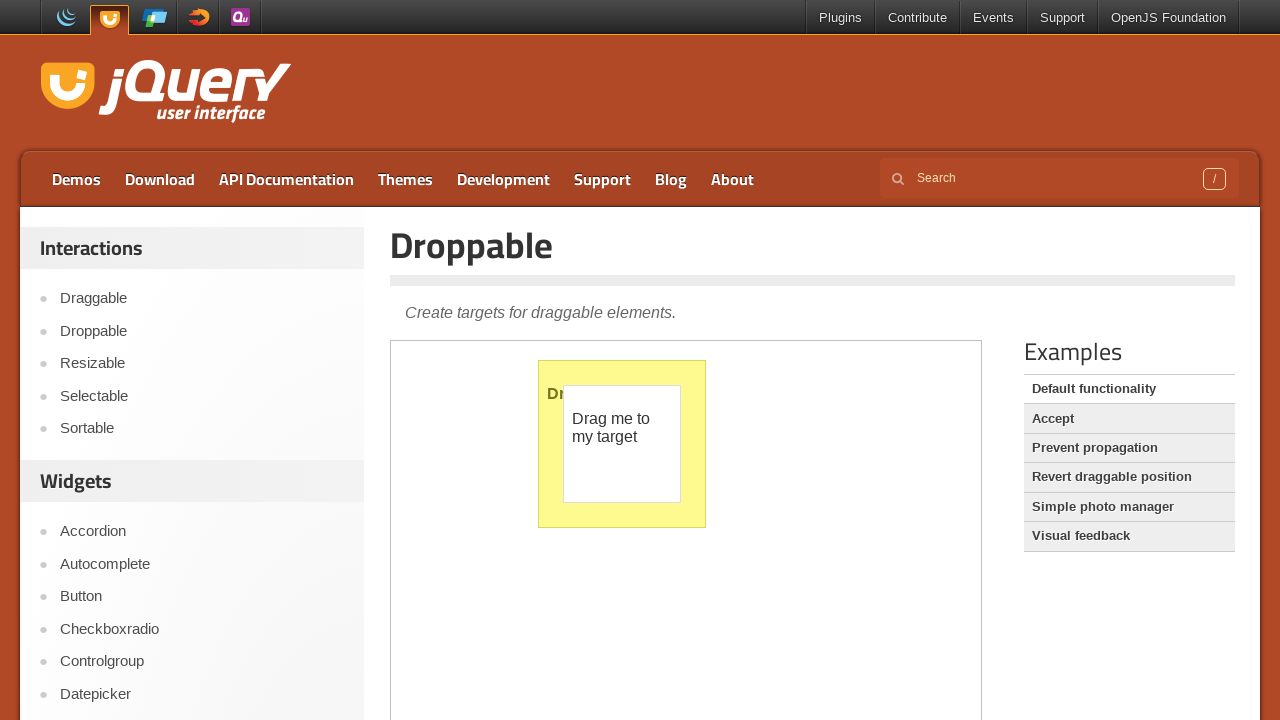